Automates playing the Chrome Dino game by starting the game, performing jumps based on AI decisions, and interacting with game elements

Starting URL: https://trex-runner.com/

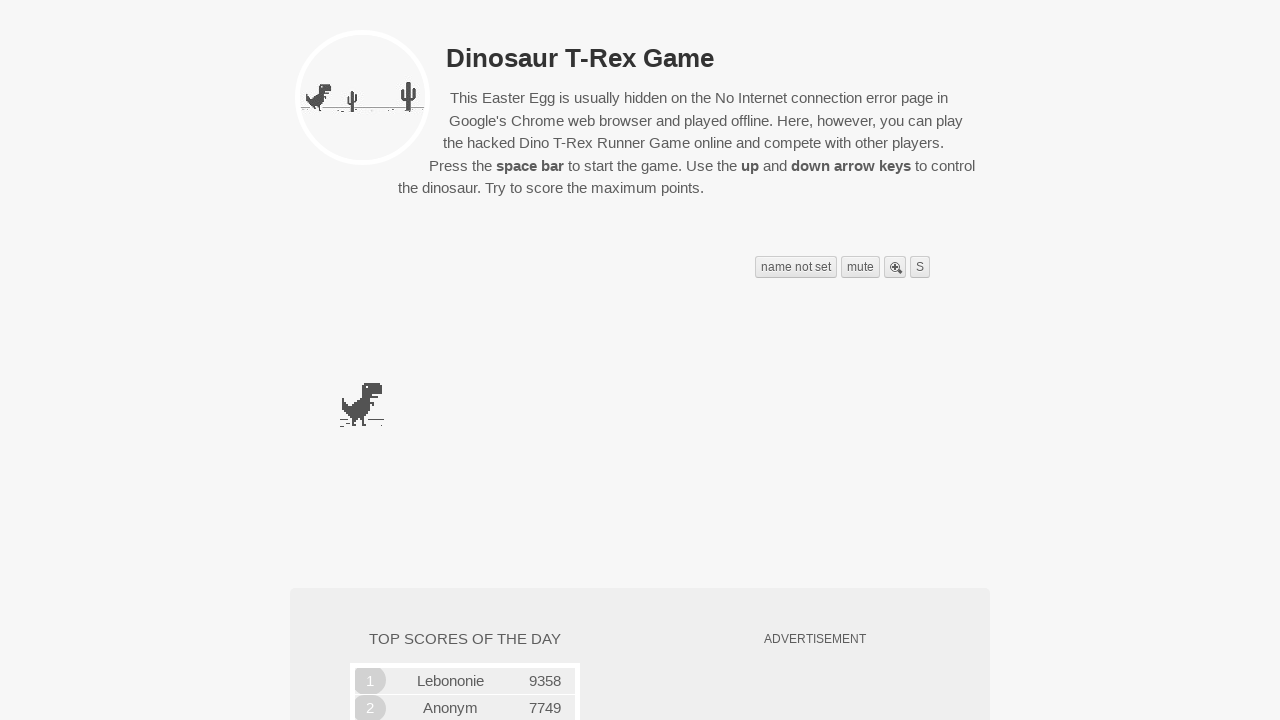

Game container with canvas loaded
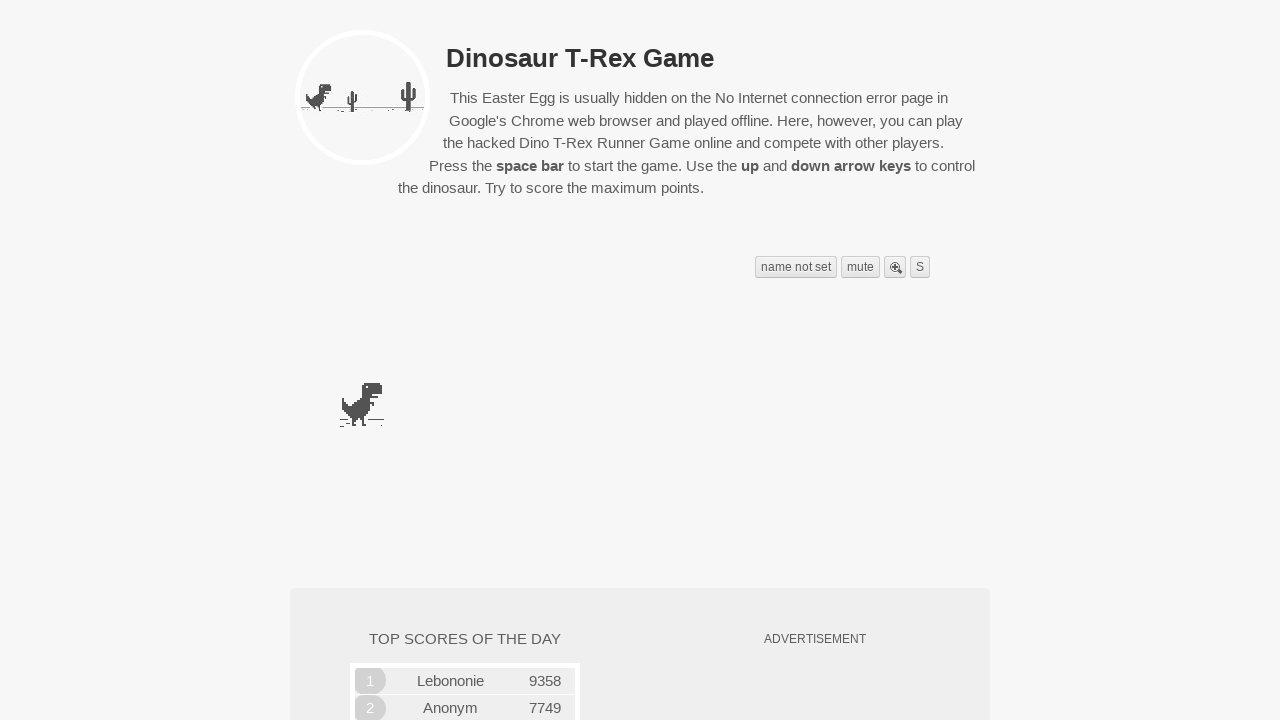

Clicked on game canvas to focus at (362, 361) on .runner-container .runner-canvas
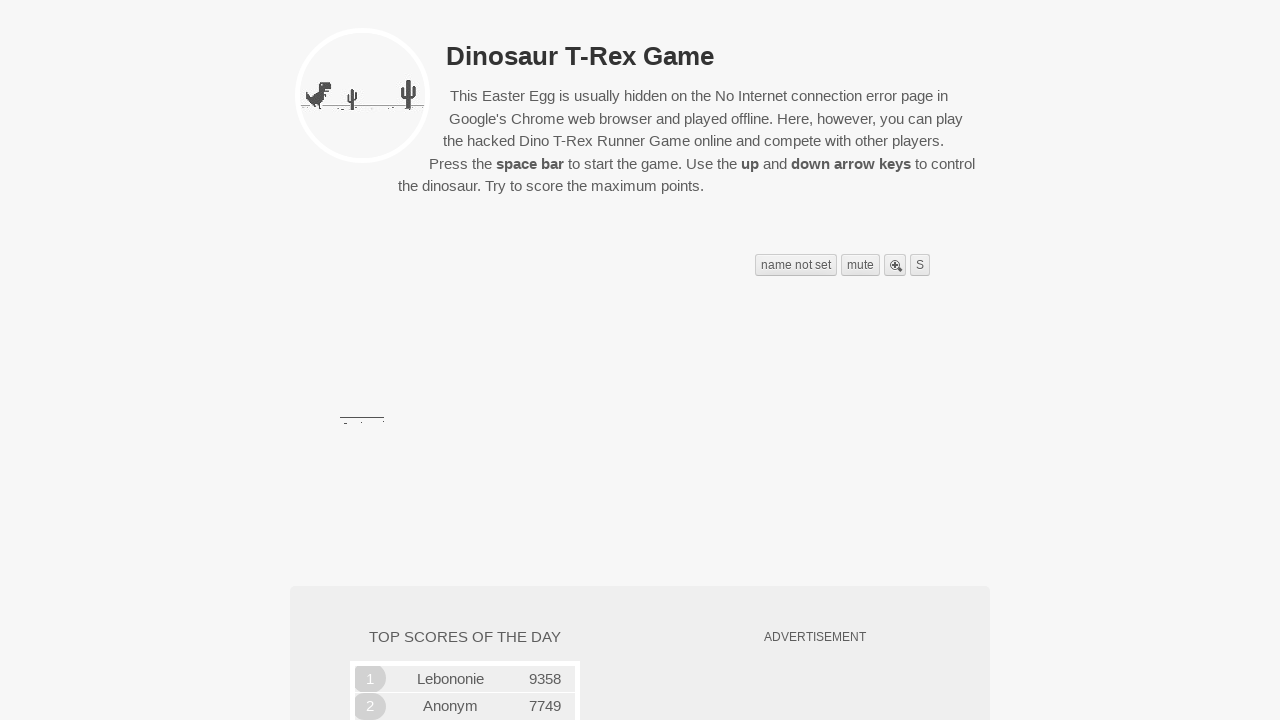

Pressed Space to start the game
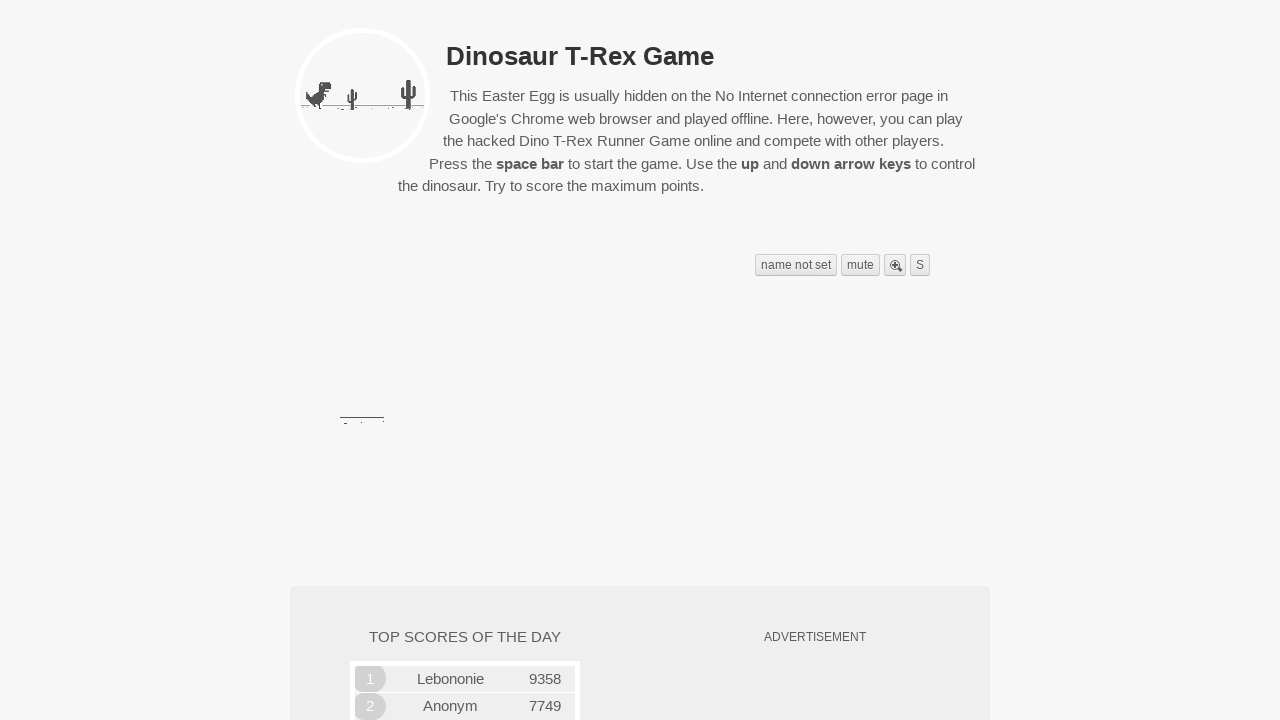

Waited 2 seconds (iteration 1/3)
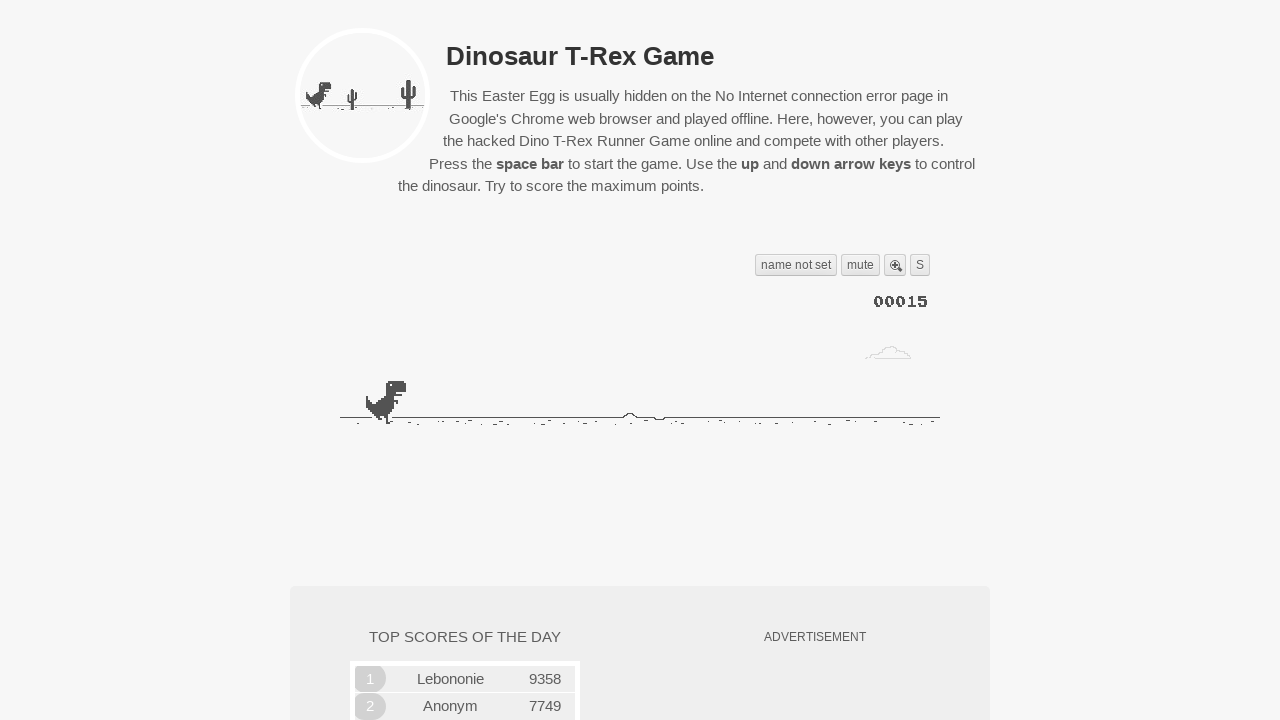

Evaluated game state: crashed=False, playing=False
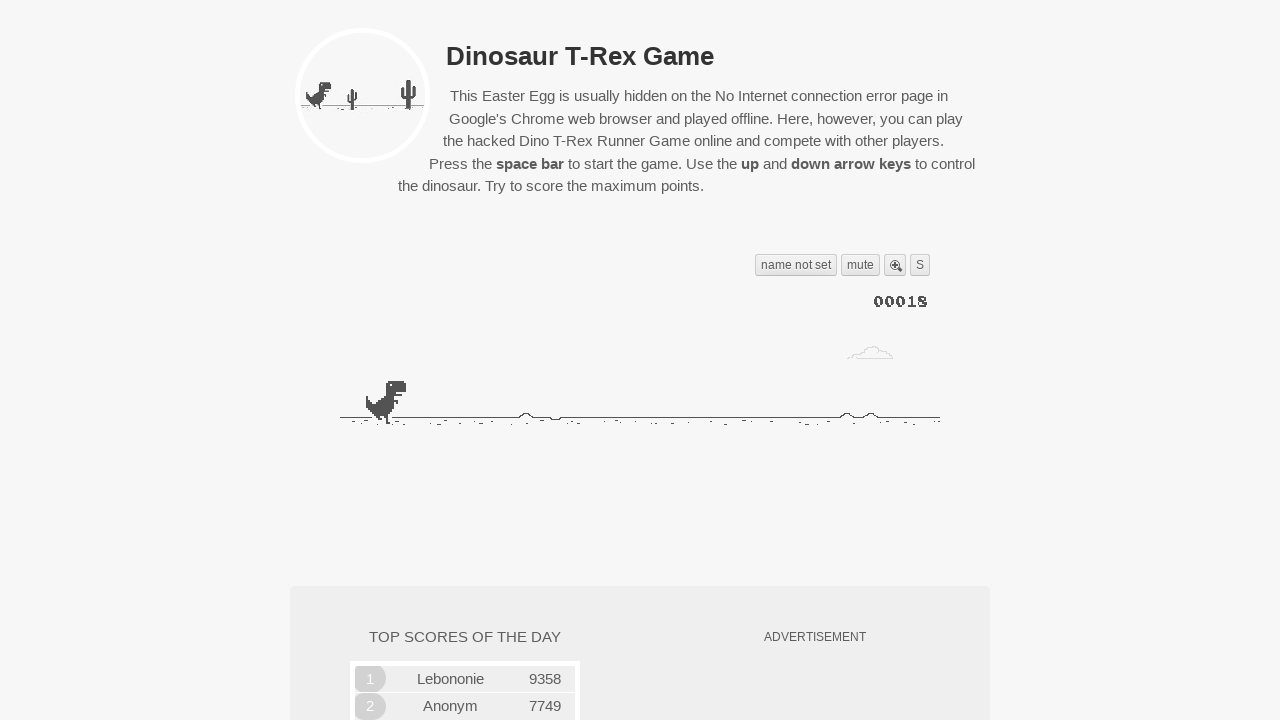

Waited 2 seconds (iteration 2/3)
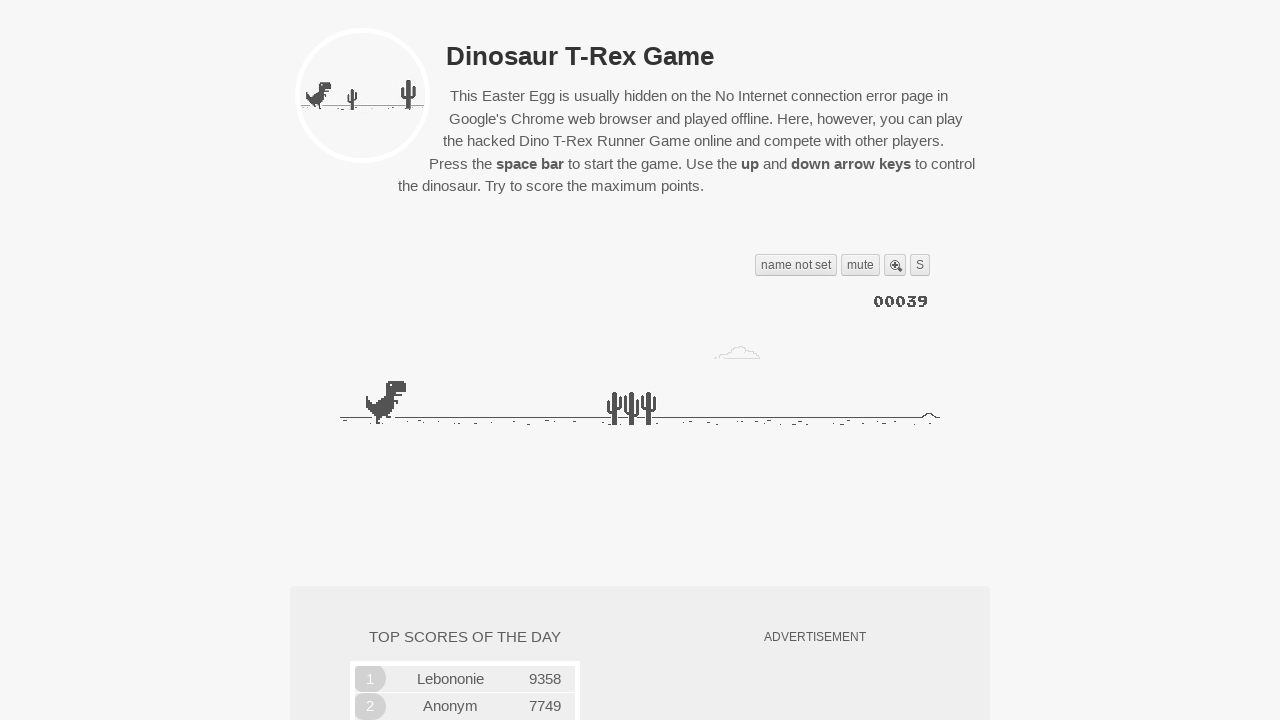

Evaluated game state: crashed=False, playing=False
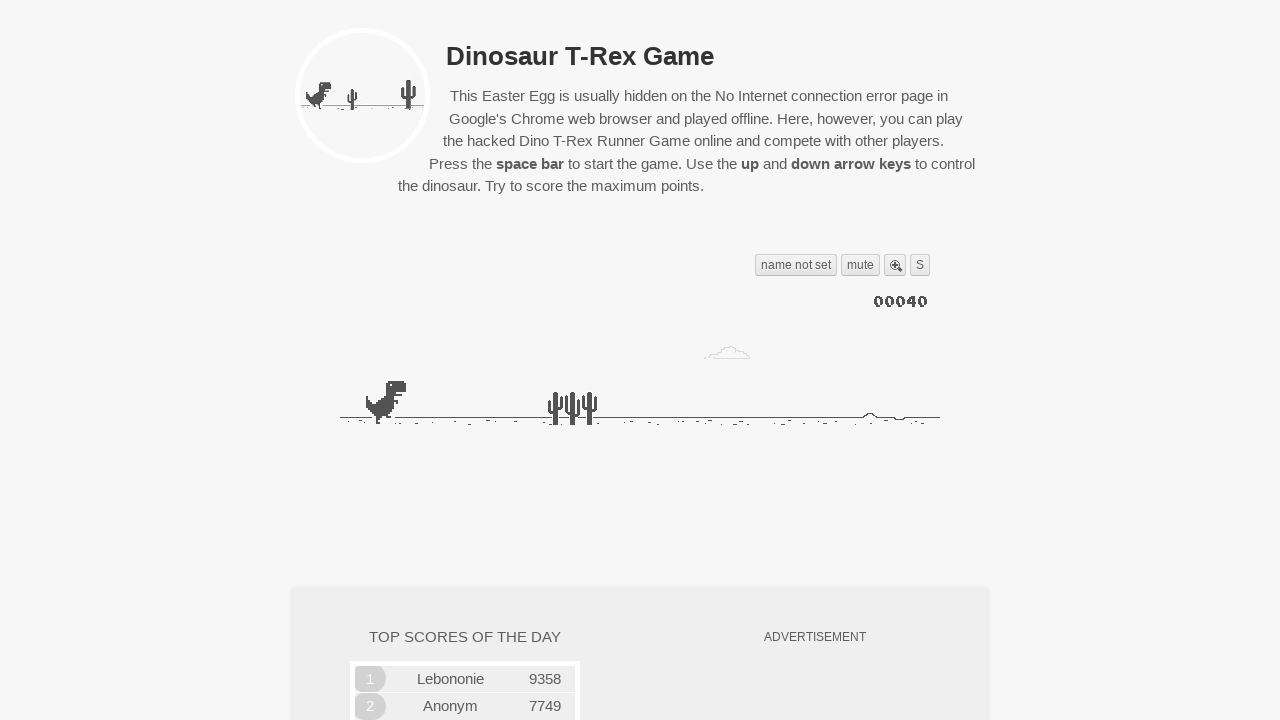

Waited 2 seconds (iteration 3/3)
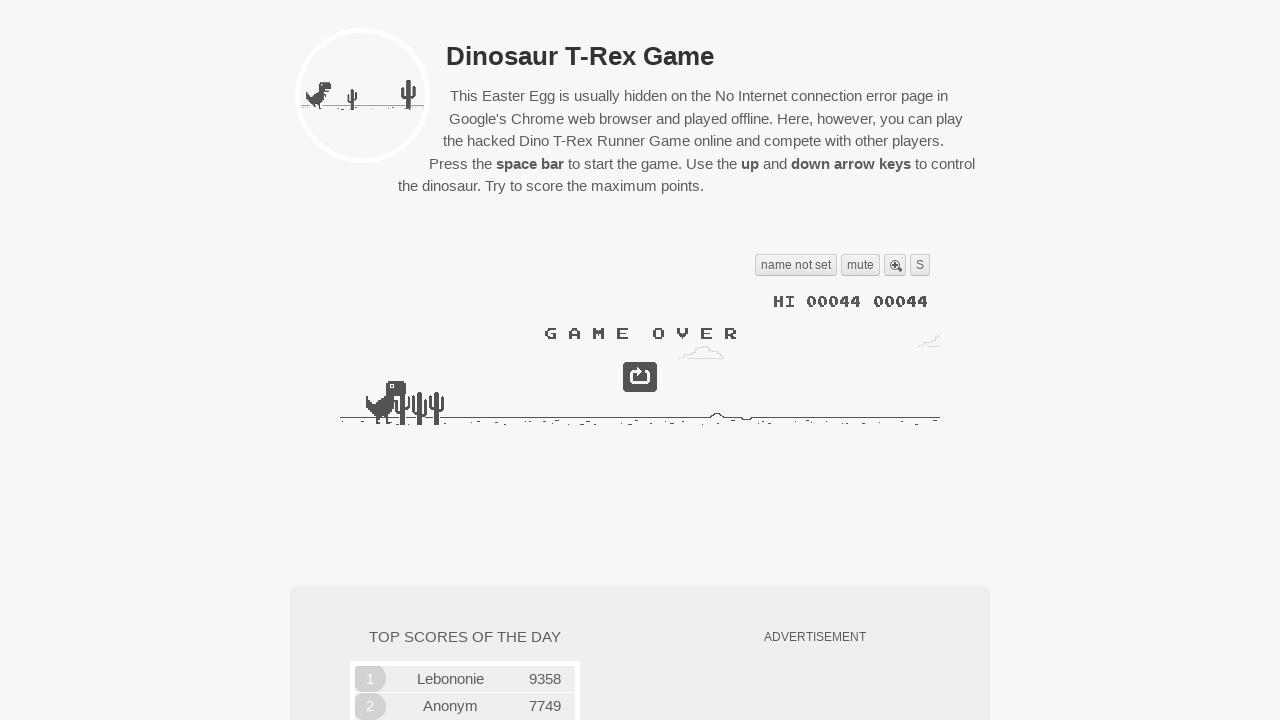

Evaluated game state: crashed=True, playing=False
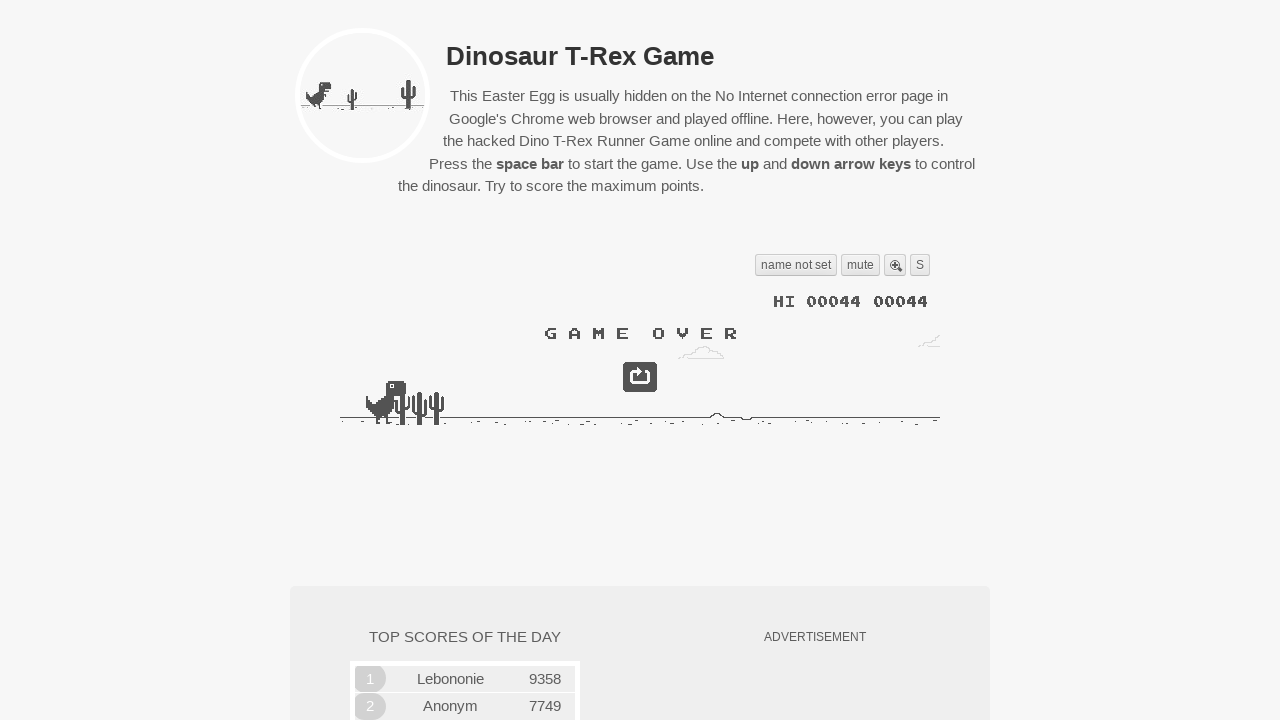

Called restart() to reset the game
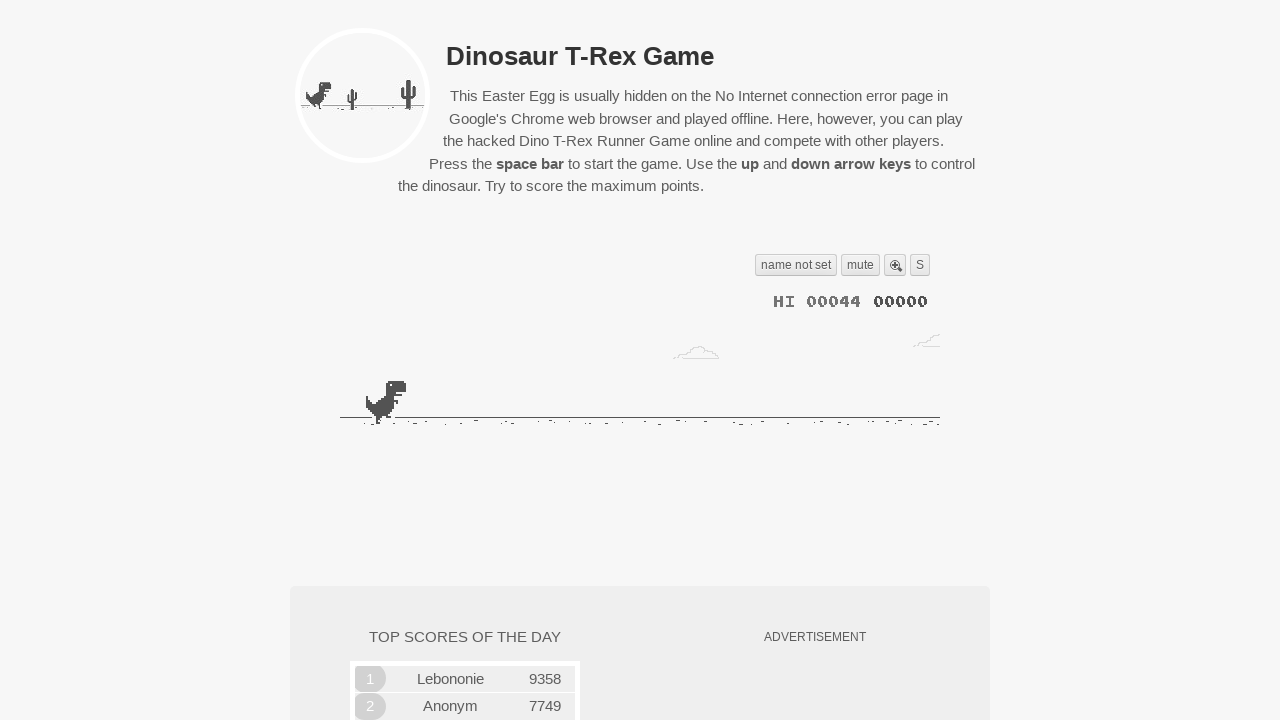

Waited 1 second after game restart
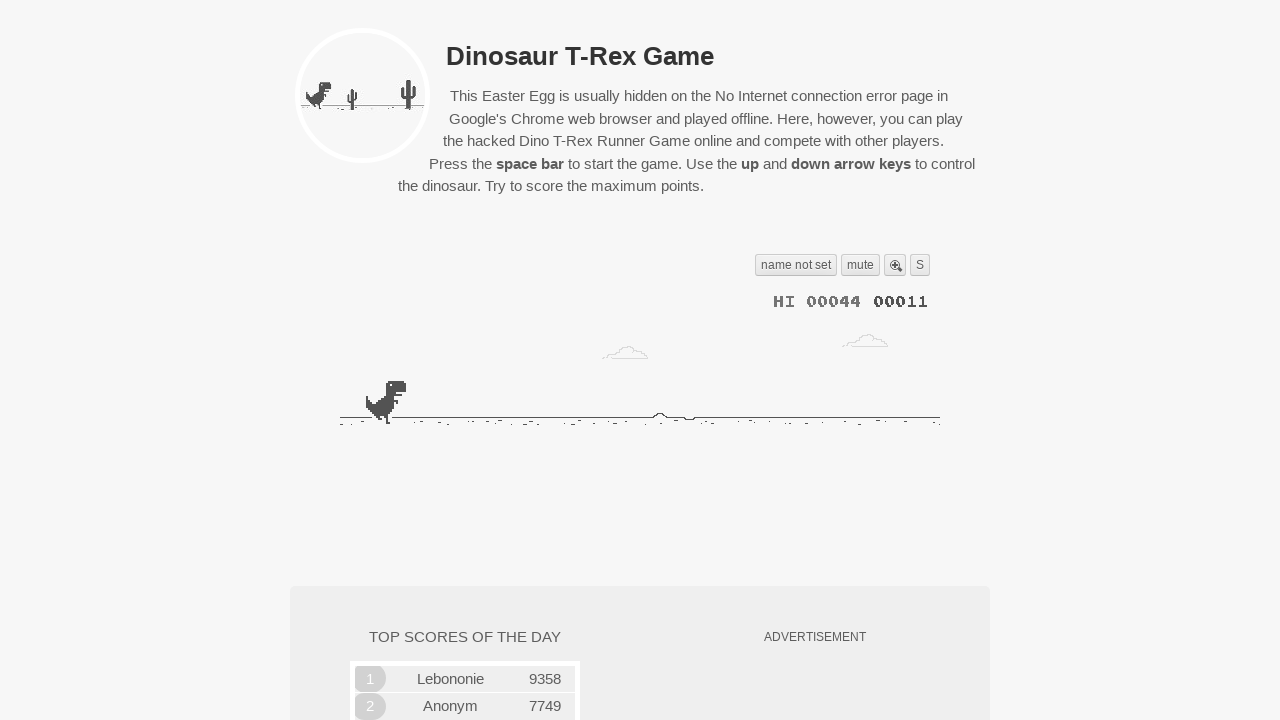

Pressed Space to jump after restart
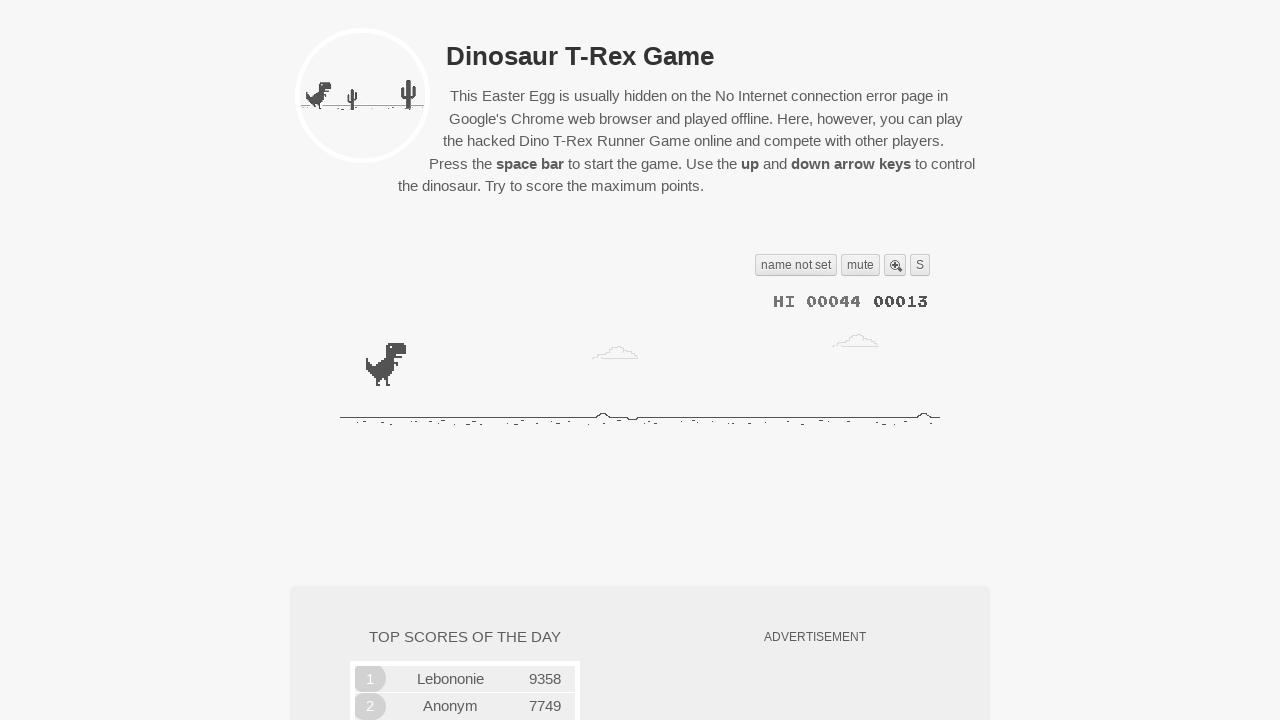

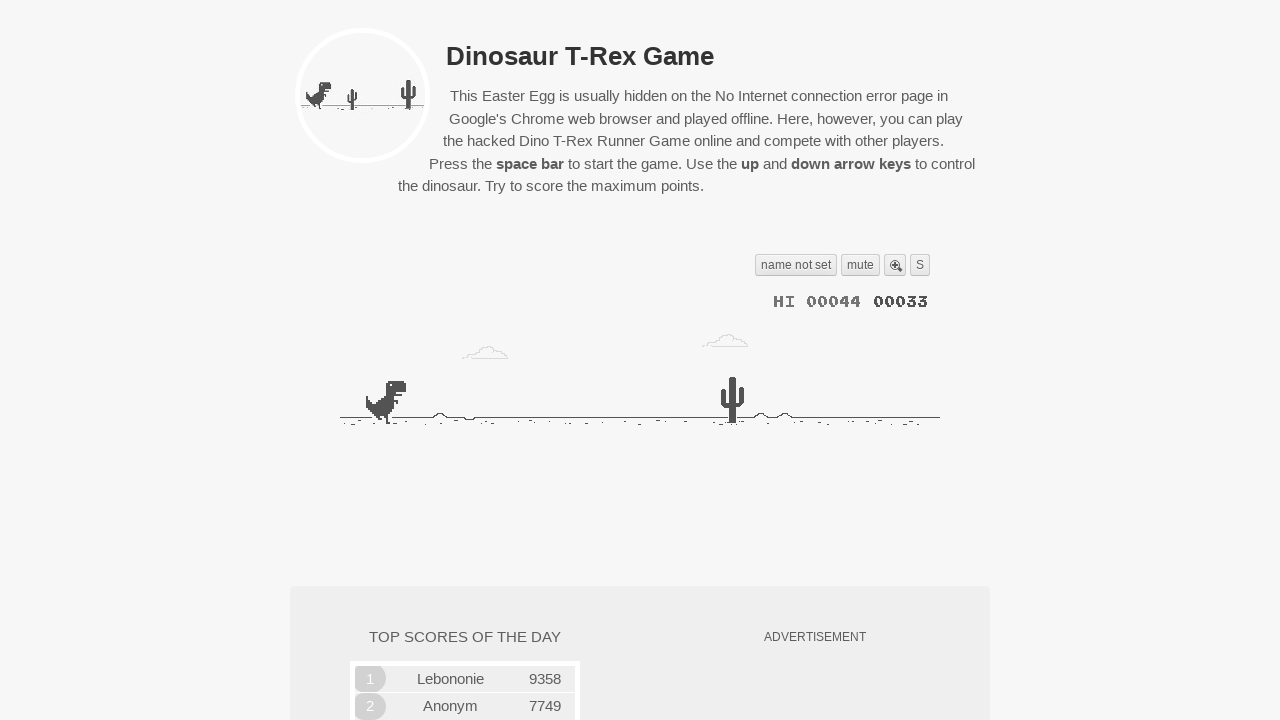